Tests a subscription/registration form by selecting education level and course, then filling out all required personal information fields (CPF, name, surname, email, phone, address details) and clicking the advance button.

Starting URL: https://developer.grupoa.education/subscription/

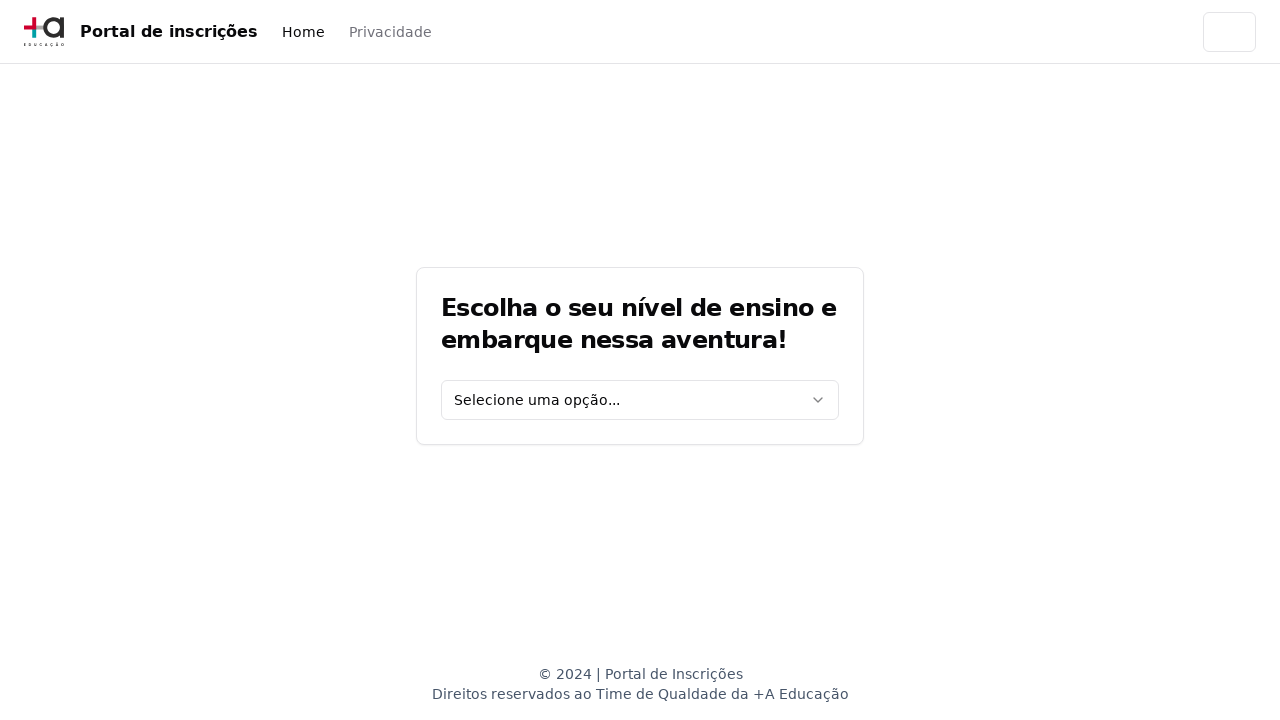

Clicked education level dropdown at (640, 400) on [data-testid='education-level-select']
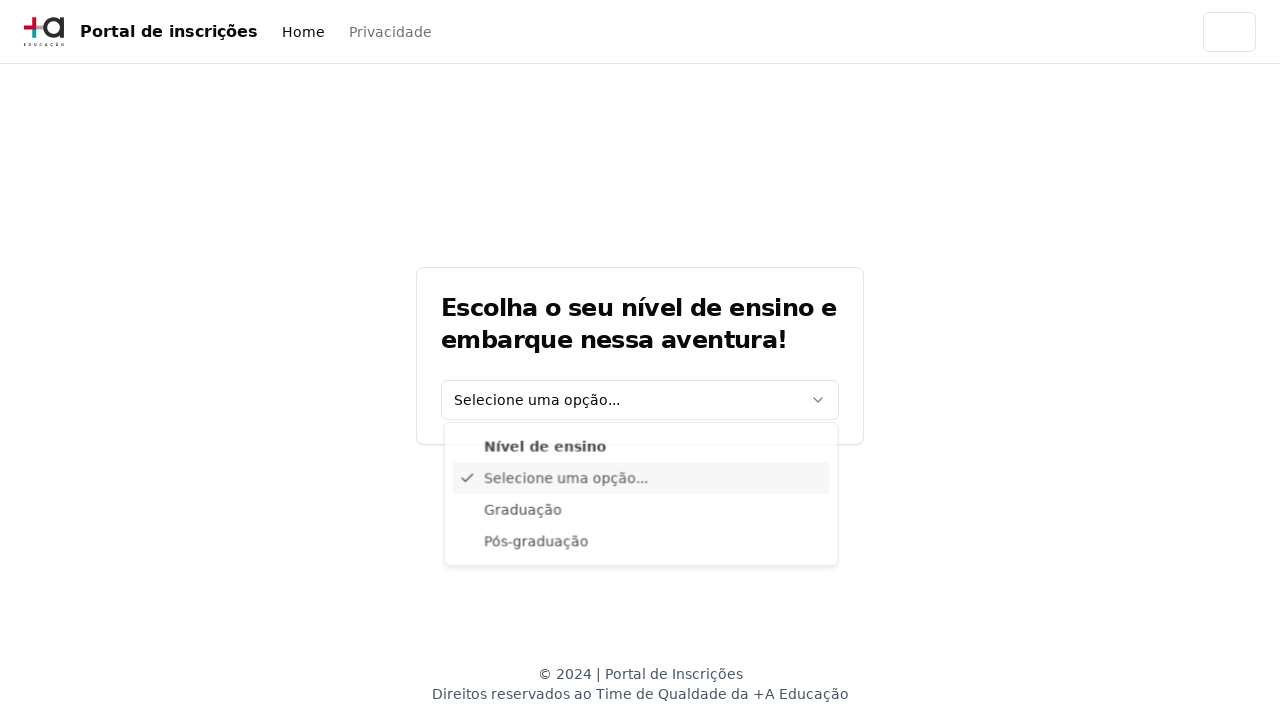

Selected 'Graduação' (Undergraduate) education level at (641, 513) on xpath=//div[@data-radix-vue-collection-item][contains(., 'Graduação')]
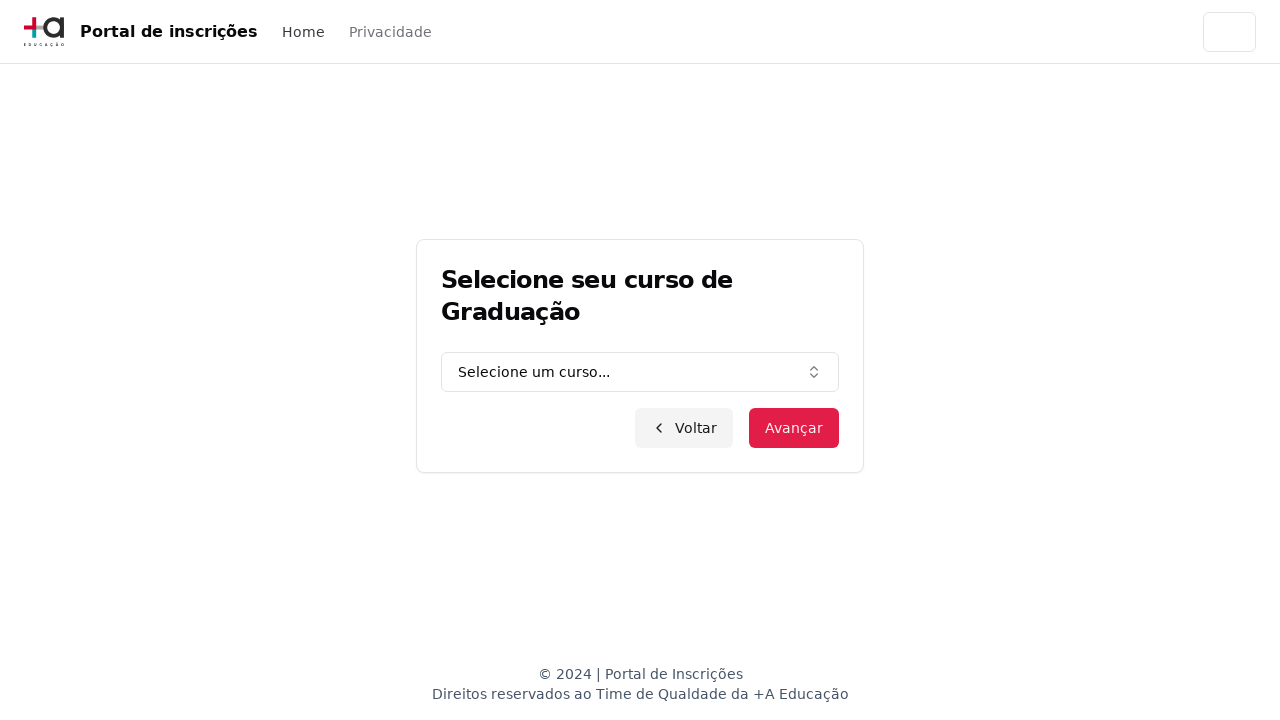

Clicked graduation course dropdown at (640, 372) on [data-testid='graduation-combo']
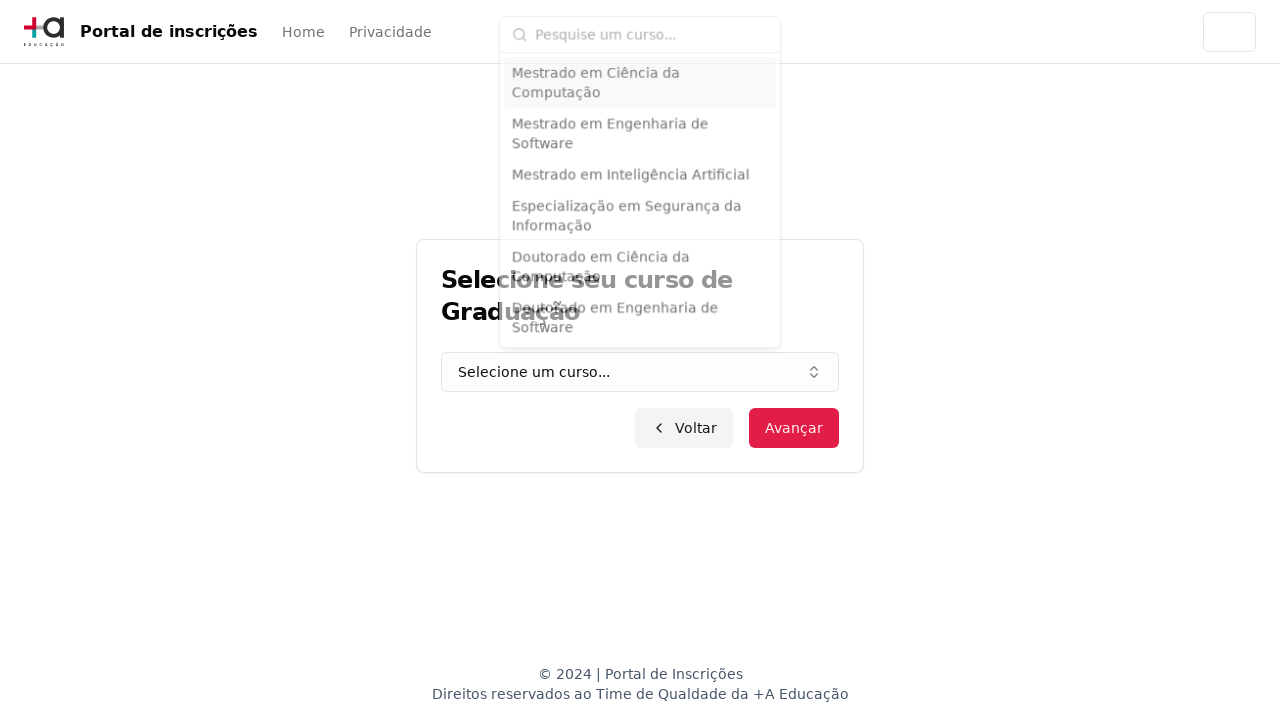

Clicked course search input field at (652, 28) on input.h-9
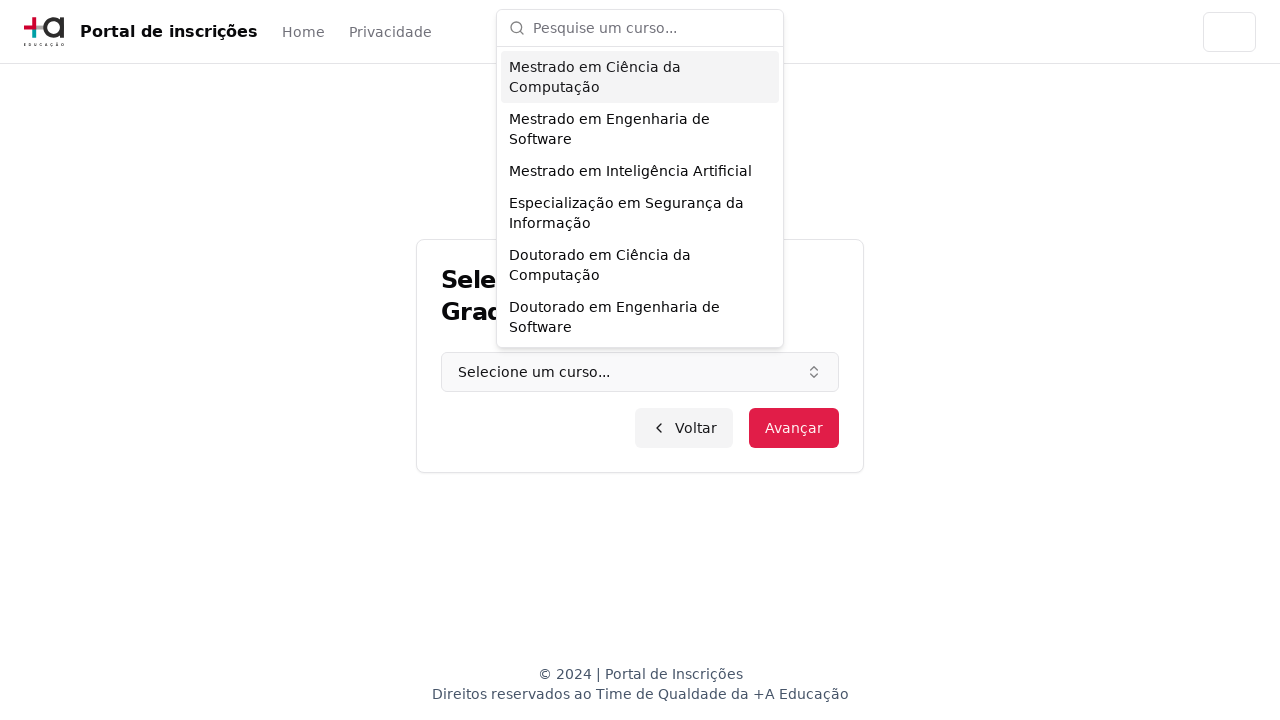

Typed 'Engenharia de Software' in course search field on input.h-9
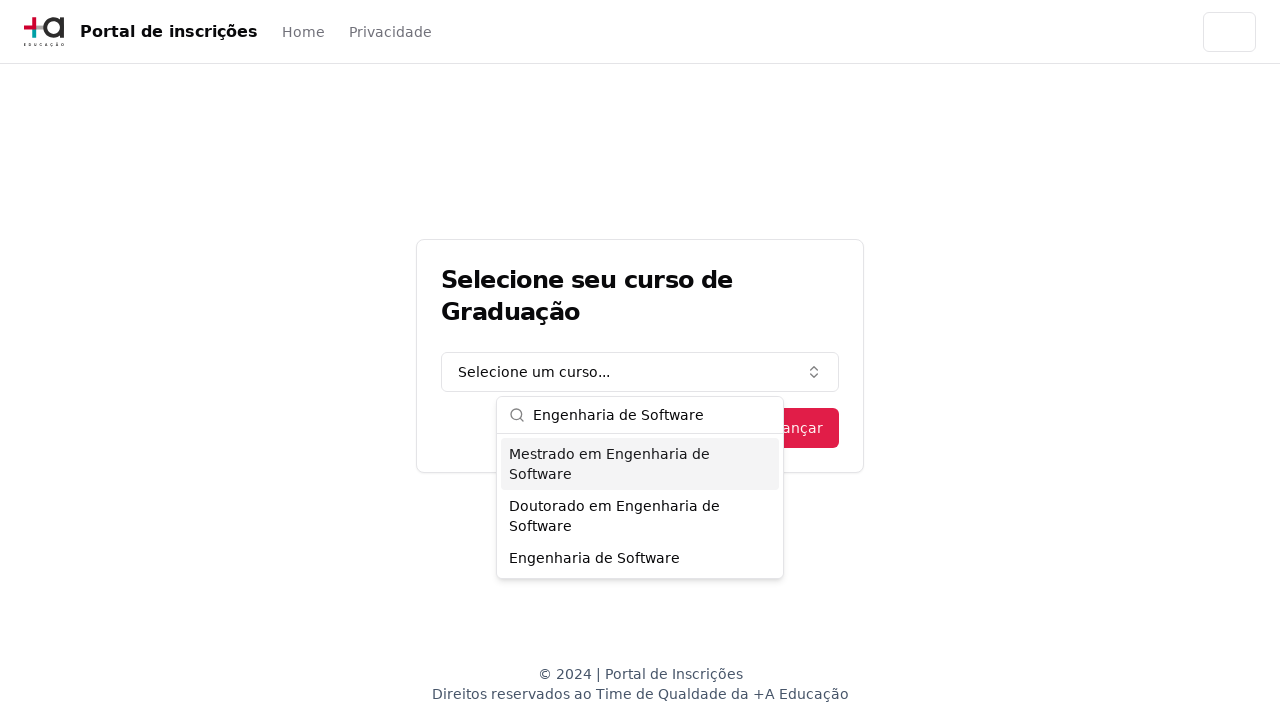

Pressed Enter to confirm course selection on input.h-9
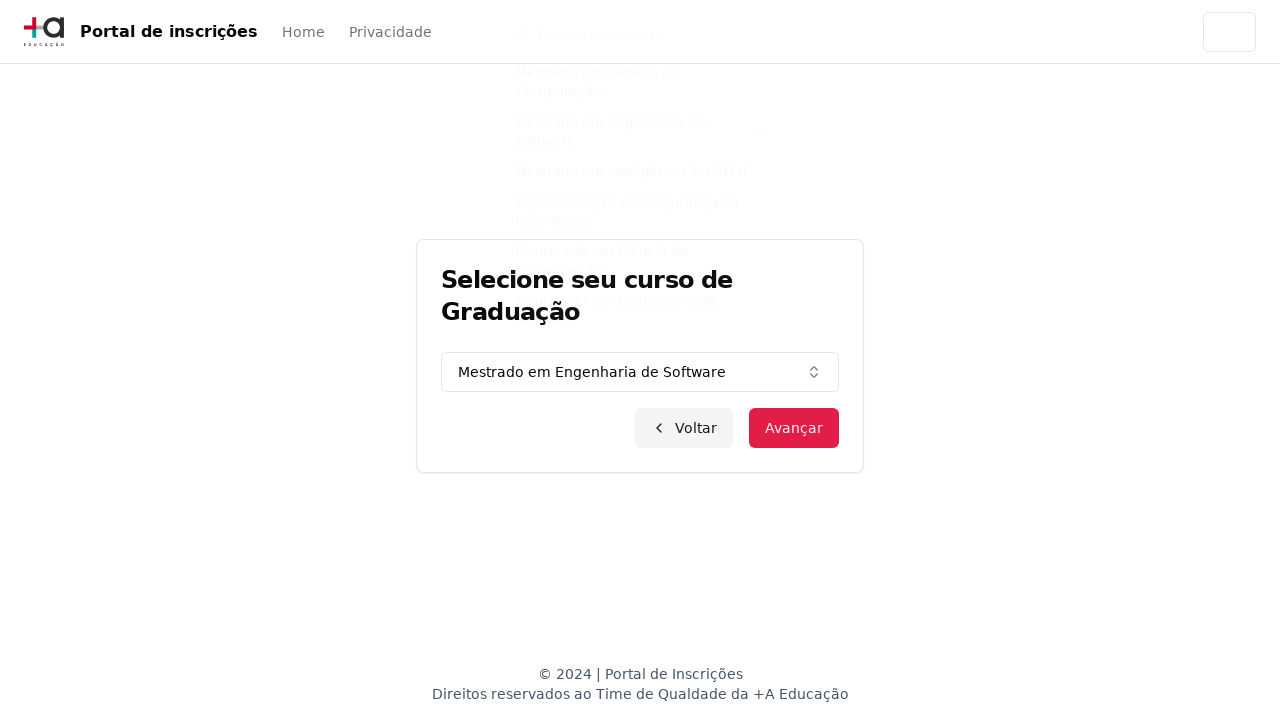

Clicked advance button to proceed to registration form at (794, 428) on button.inline-flex.items-center.justify-center.bg-primary
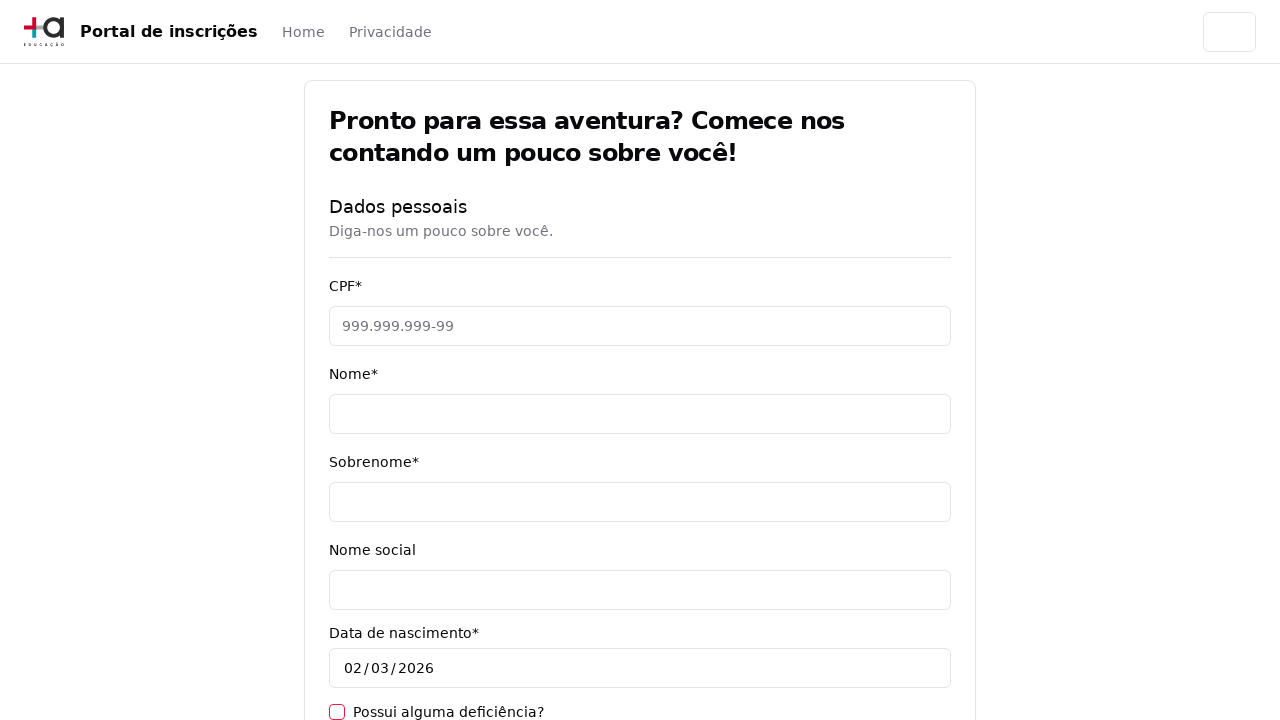

CPF input field loaded and visible
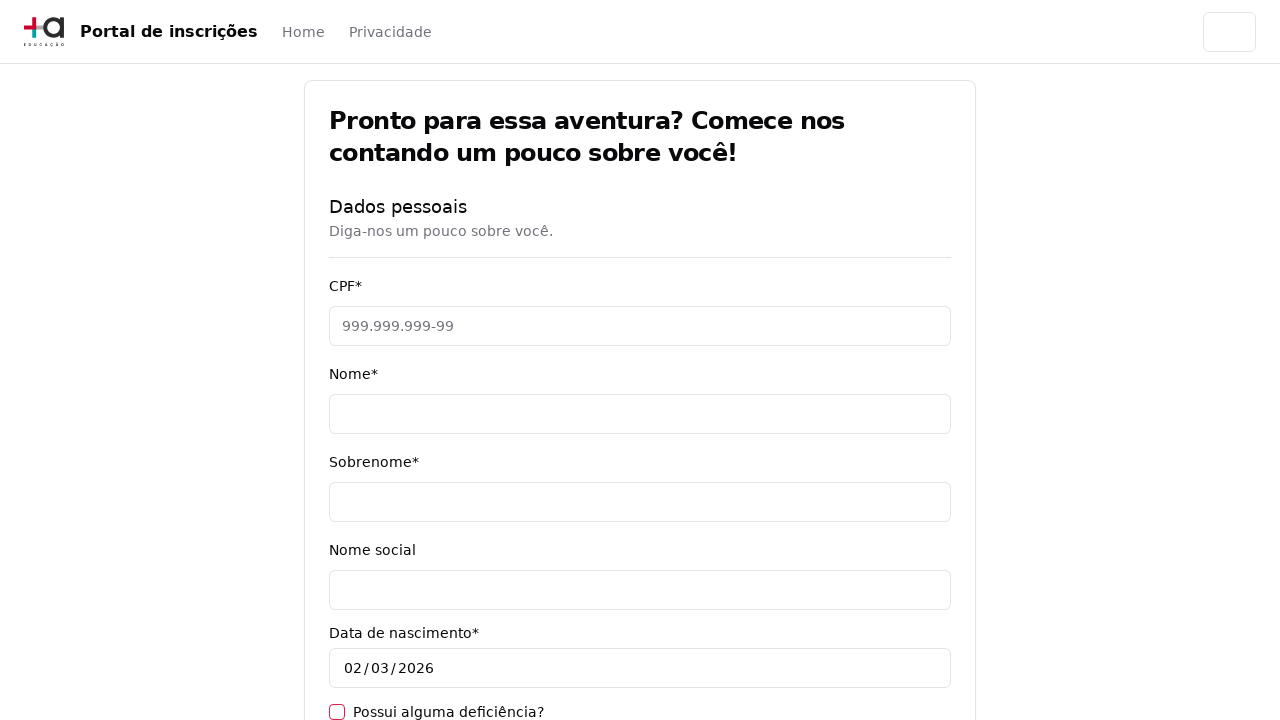

Filled CPF field with '48273956104' on [data-testid='cpf-input']
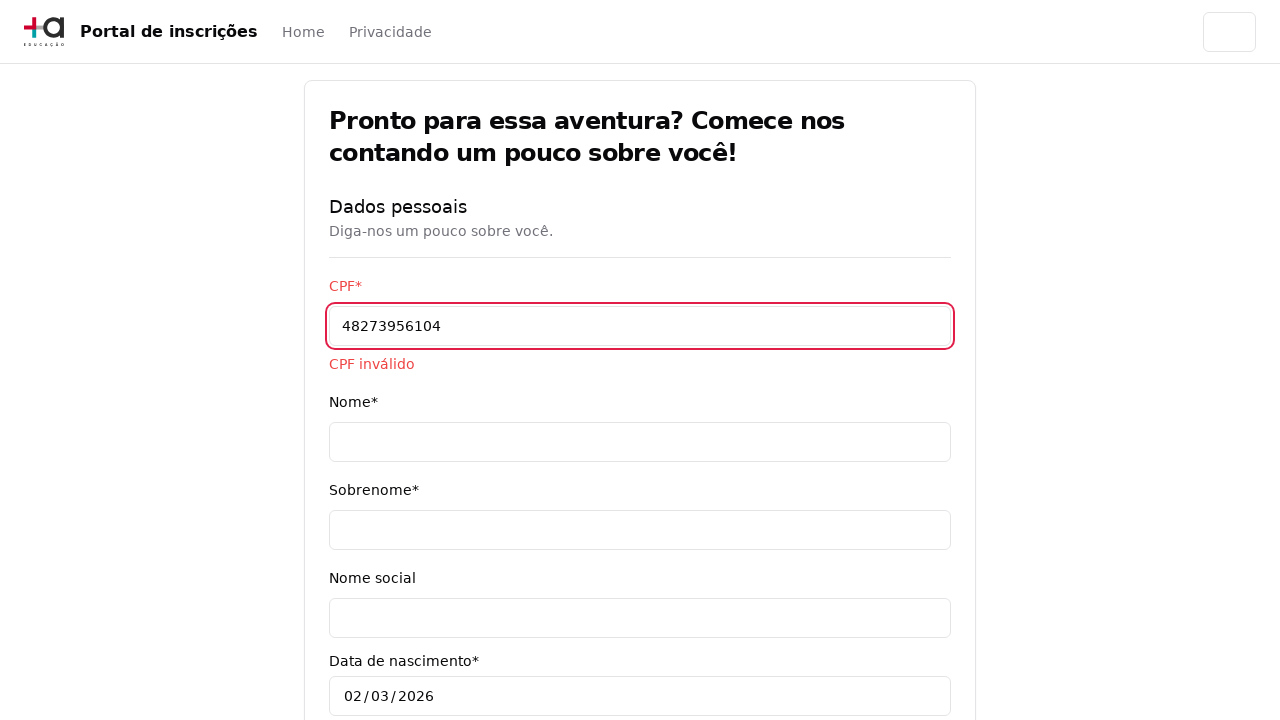

Filled name field with 'Carolina' on [data-testid='name-input']
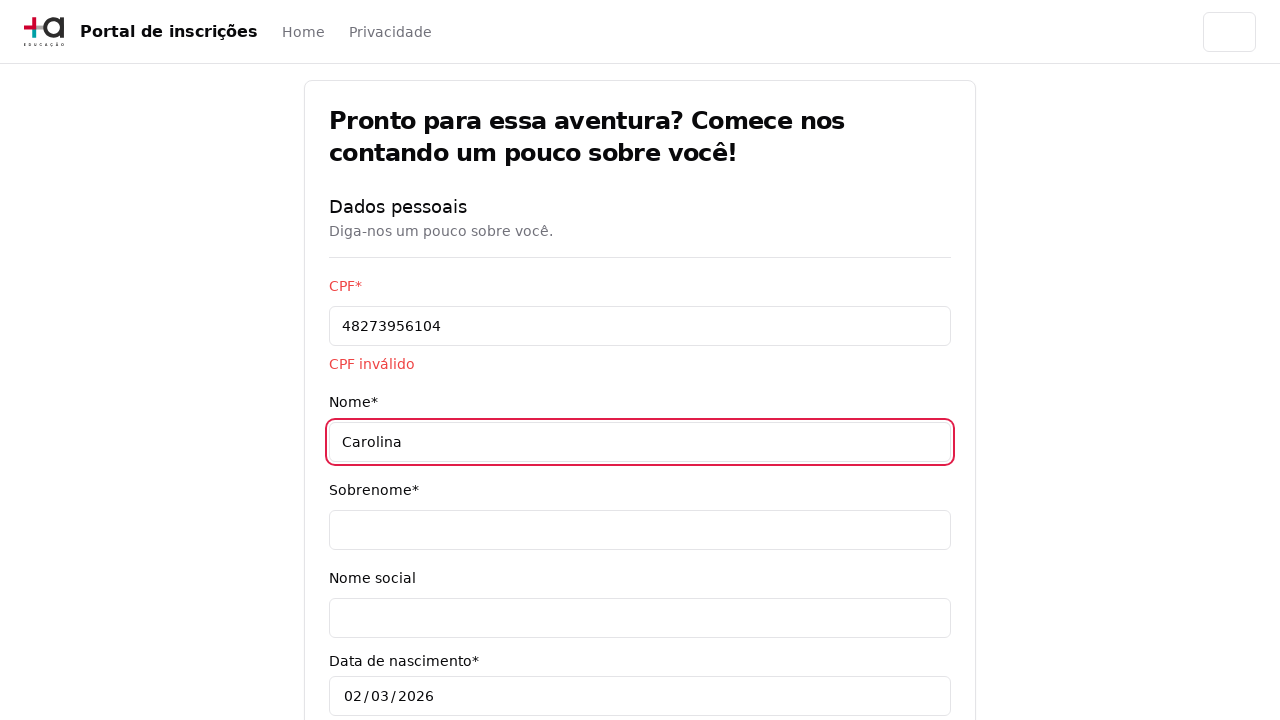

Filled surname field with 'Ferreira' on [data-testid='surname-input']
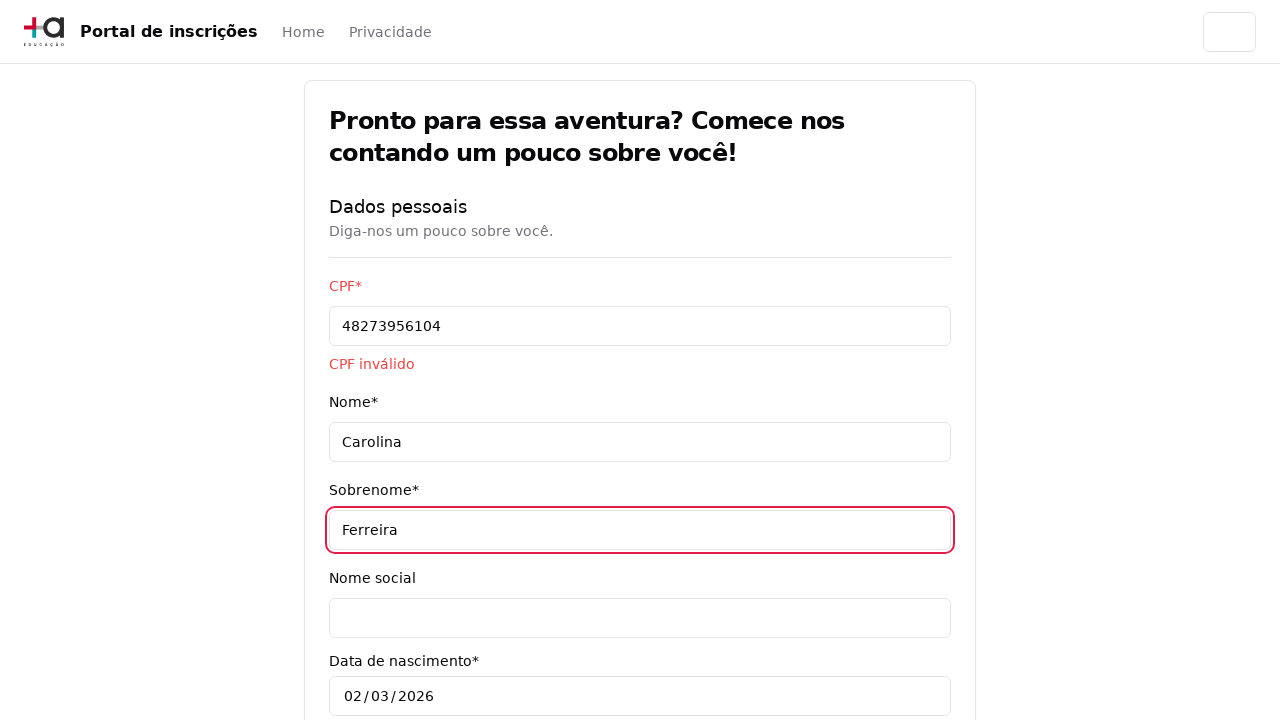

Filled email field with 'carolinaferreira@teste.com.br' on [data-testid='email-input']
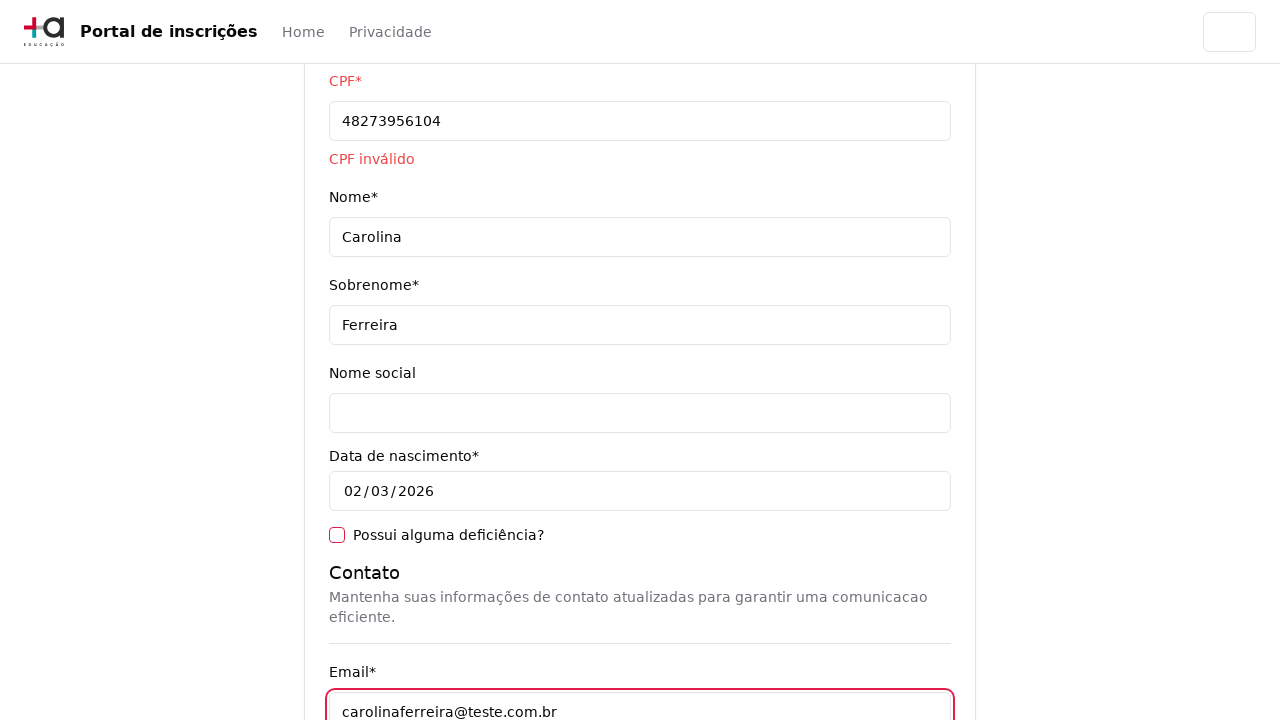

Filled cellphone field with '11987654321' on [data-testid='cellphone-input']
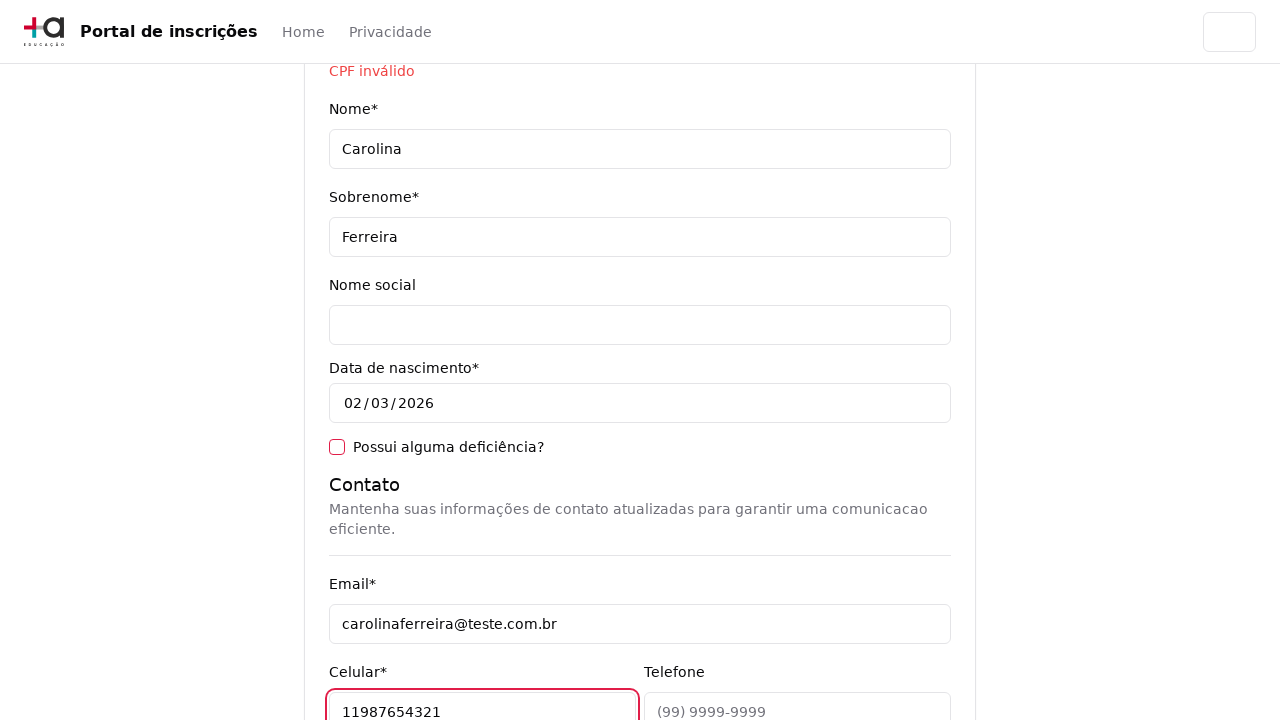

Filled phone field with '1132456789' on [data-testid='phone-input']
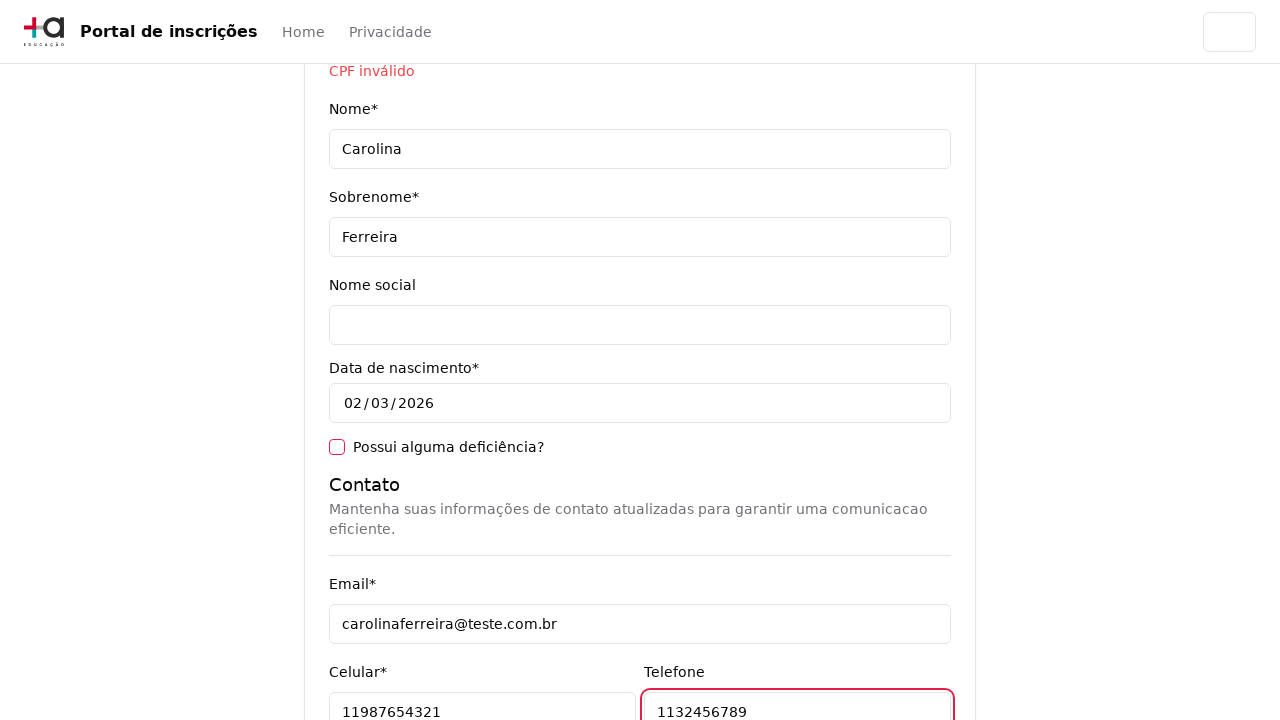

Filled CEP field with '01310100' on [data-testid='cep-input']
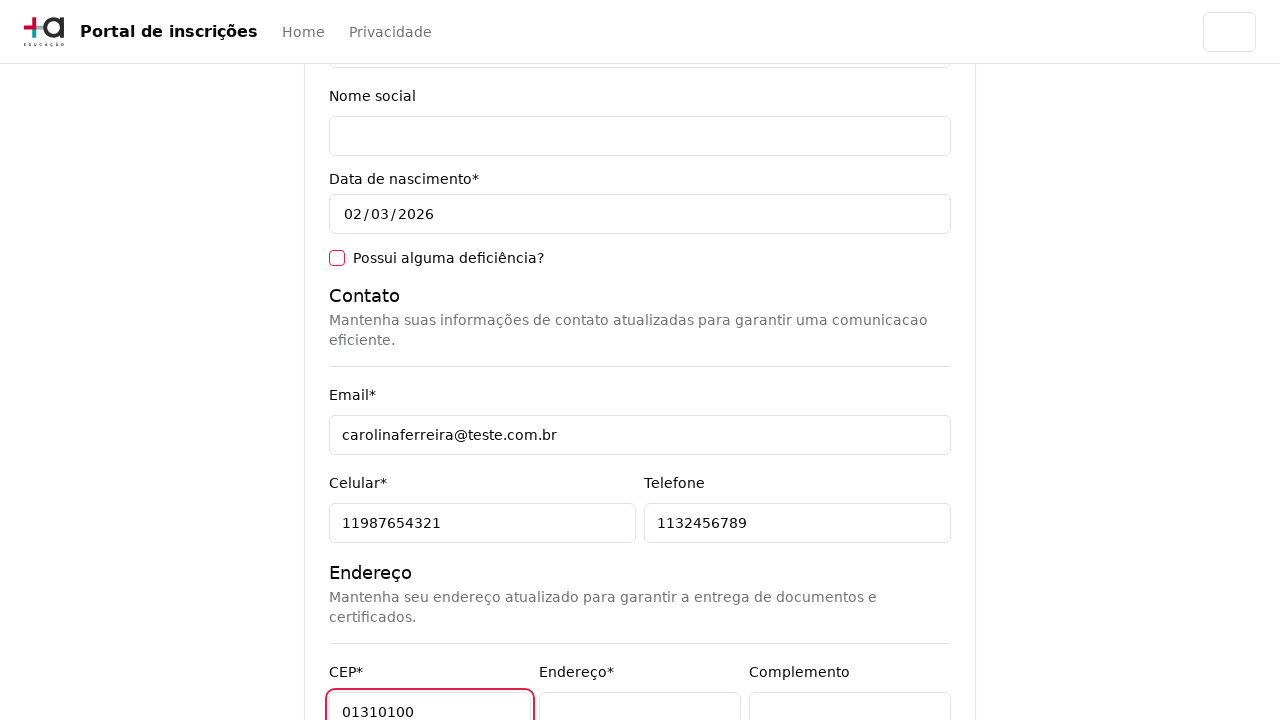

Filled address field with 'Avenida Paulista' on [data-testid='address-input']
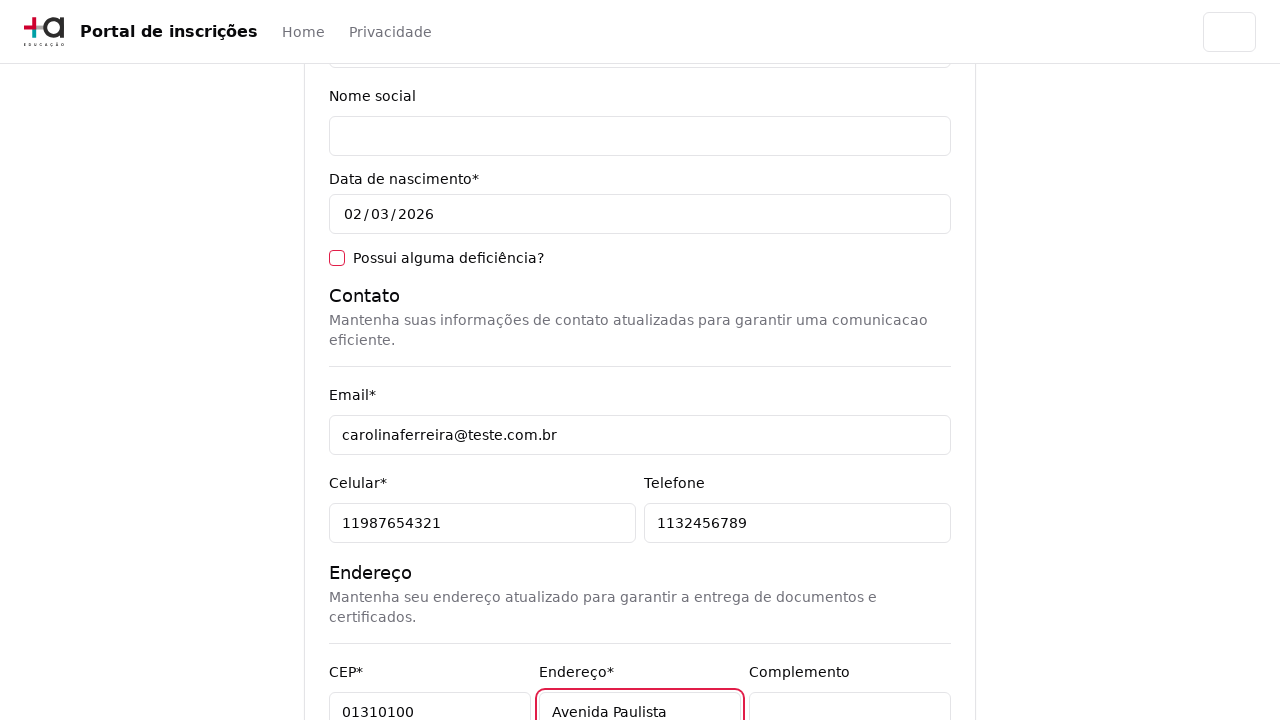

Filled neighborhood field with 'Bela Vista' on [data-testid='neighborhood-input']
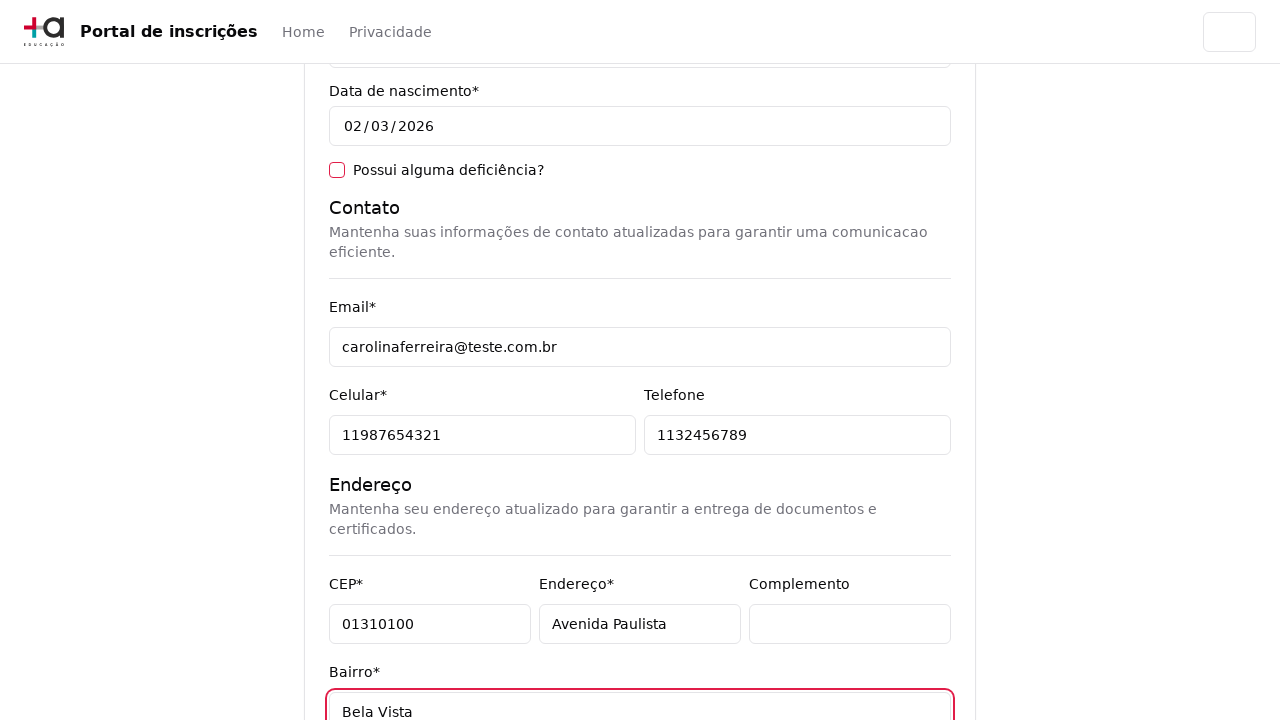

Filled city field with 'São Paulo' on [data-testid='city-input']
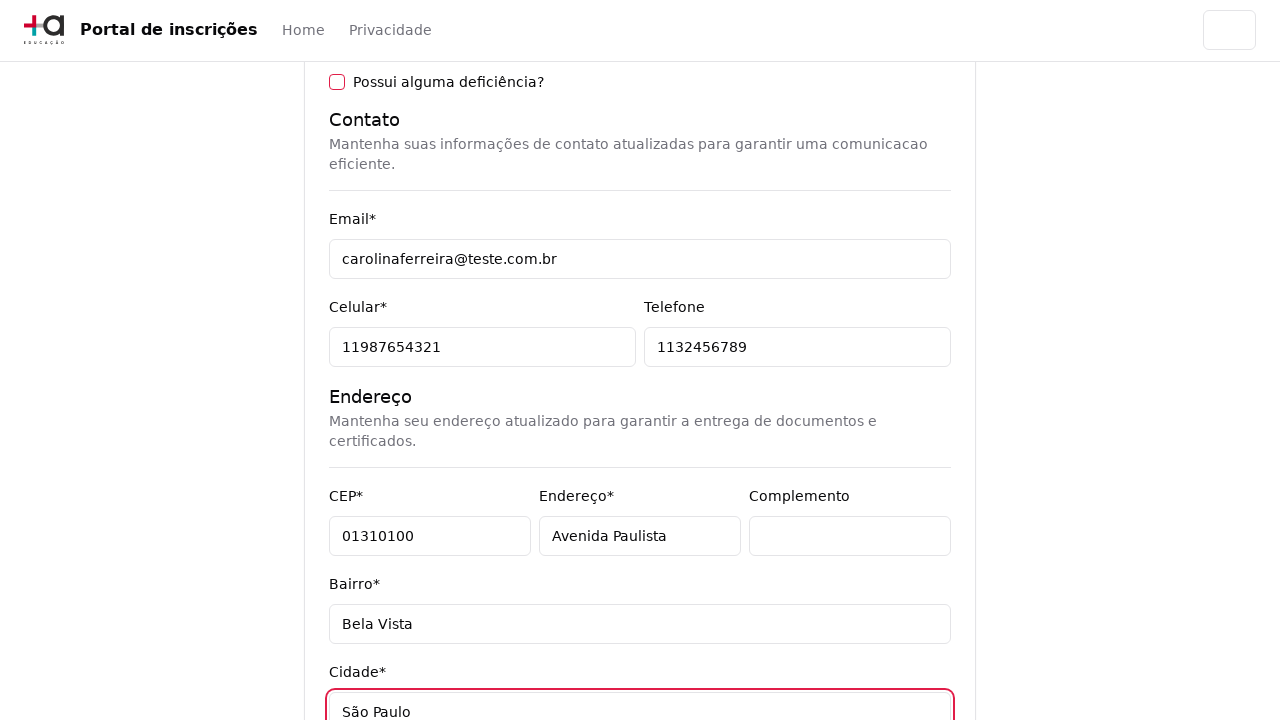

Filled state field with 'São Paulo' on [data-testid='state-input']
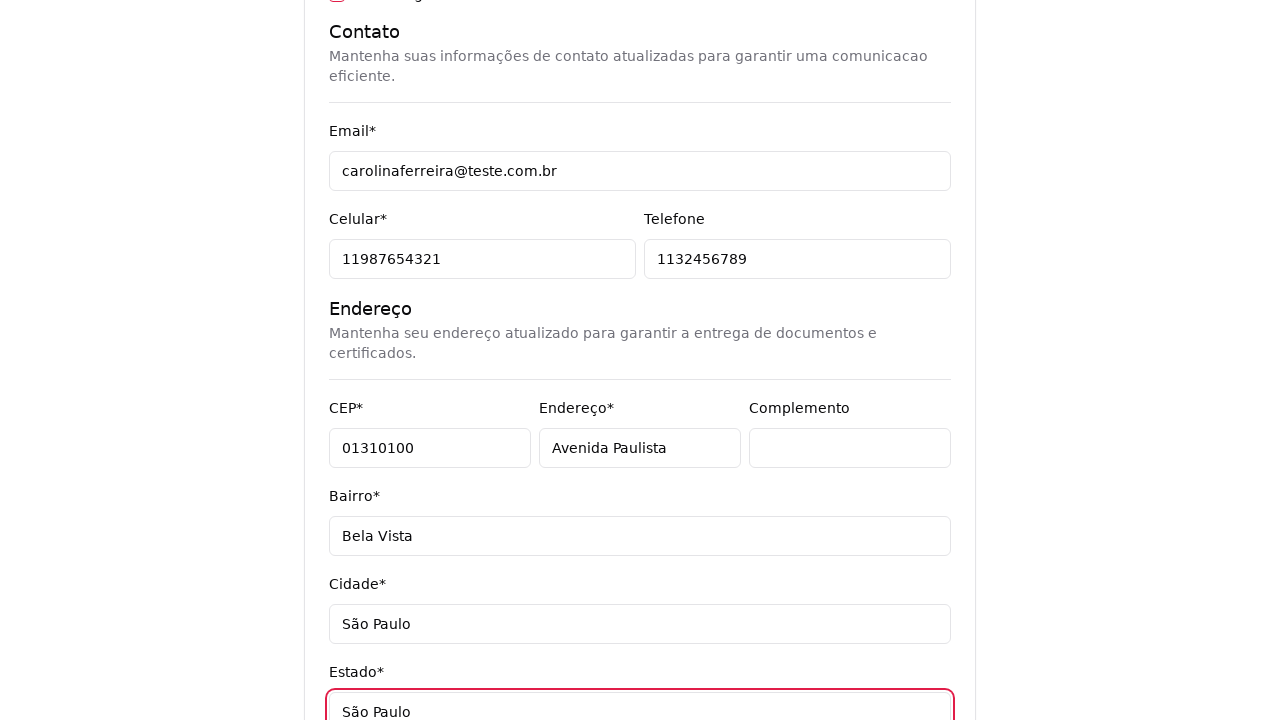

Filled country field with 'Brasil' on [data-testid='country-input']
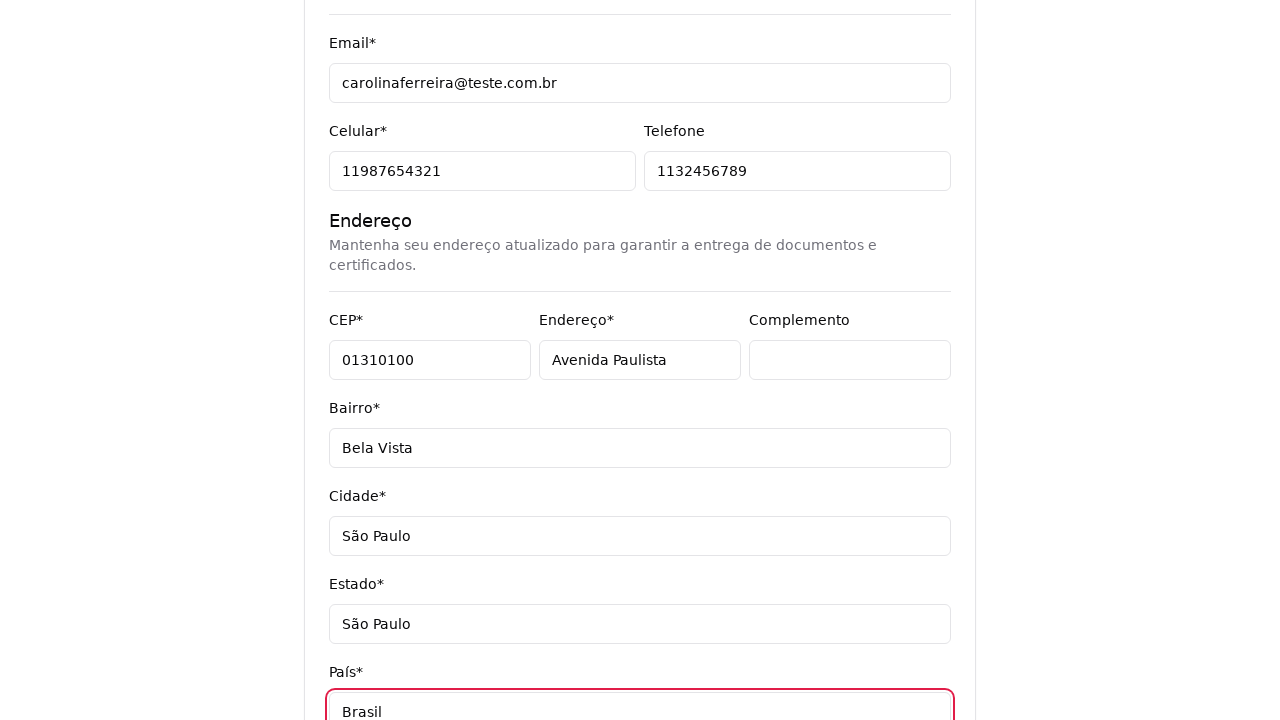

Clicked next button to submit registration form at (906, 587) on [data-testid='next-button']
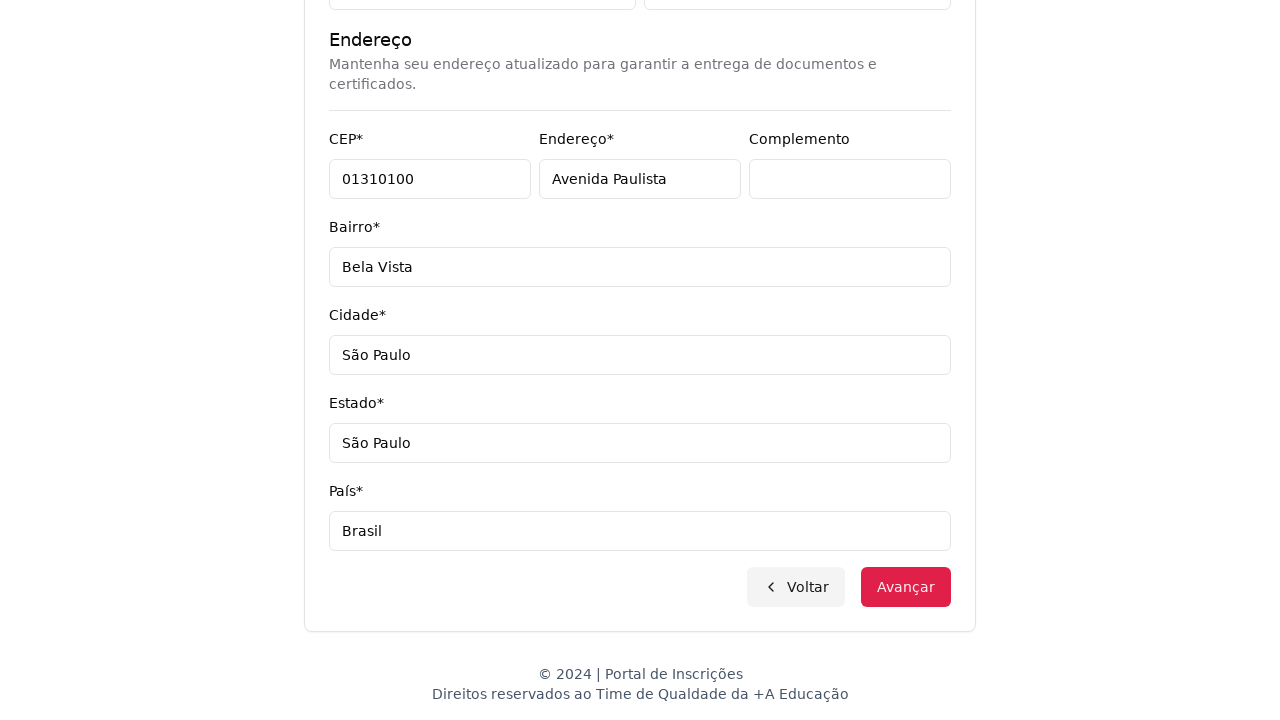

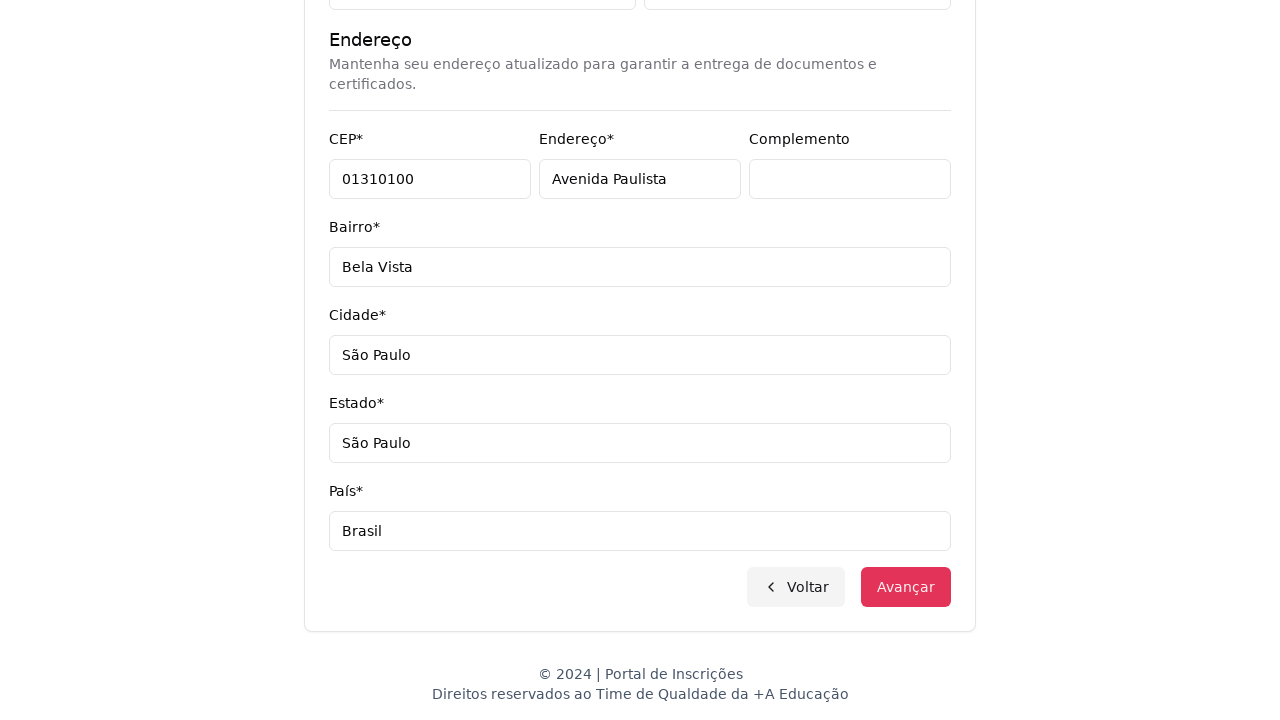